Tests adding multiple new rows to a table by clicking the add button and filling in name, department, and phone fields for each row

Starting URL: https://www.tutorialrepublic.com/snippets/bootstrap/table-with-add-and-delete-row-feature.php

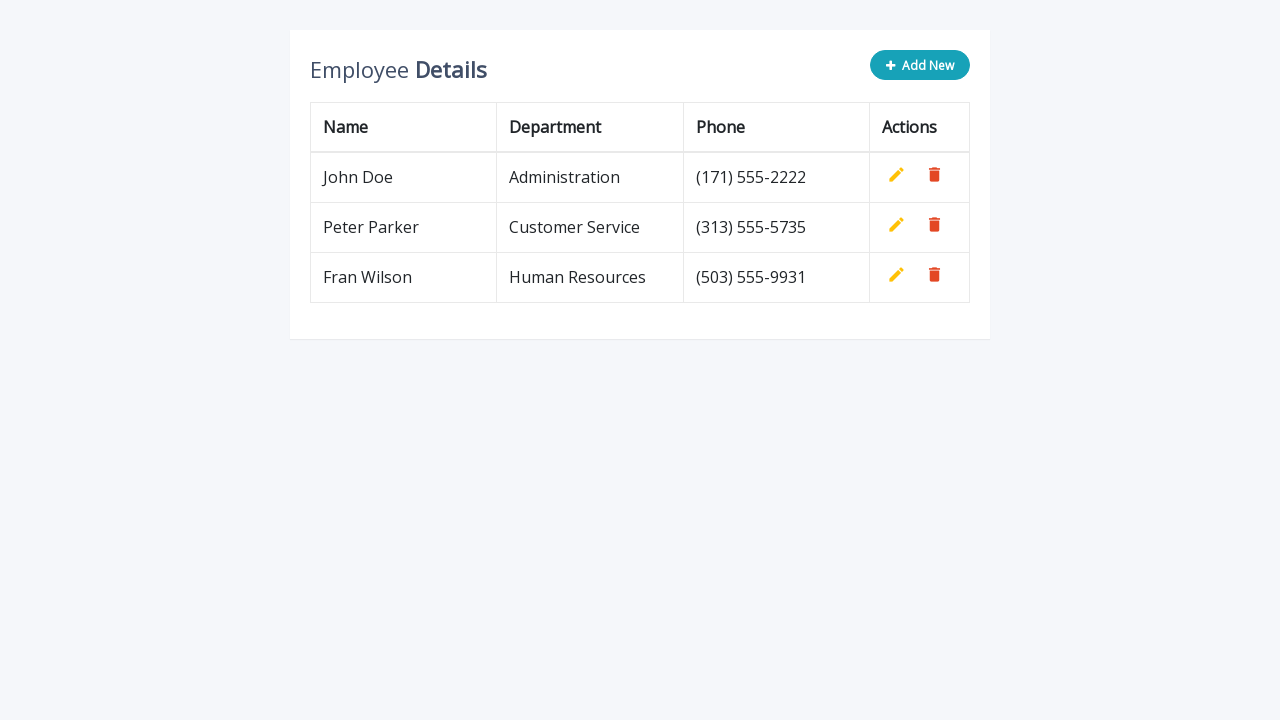

Navigated to table with add and delete row feature
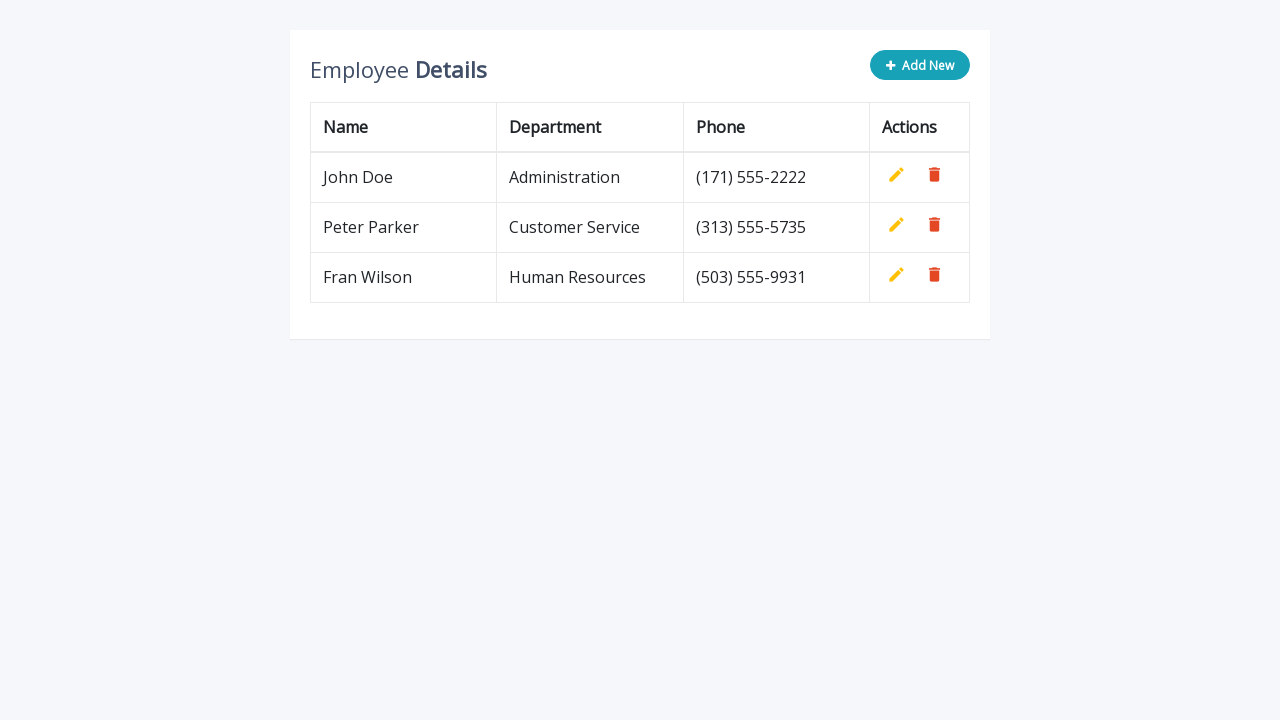

Clicked Add New button to create row 1 at (920, 65) on button.btn.btn-info.add-new
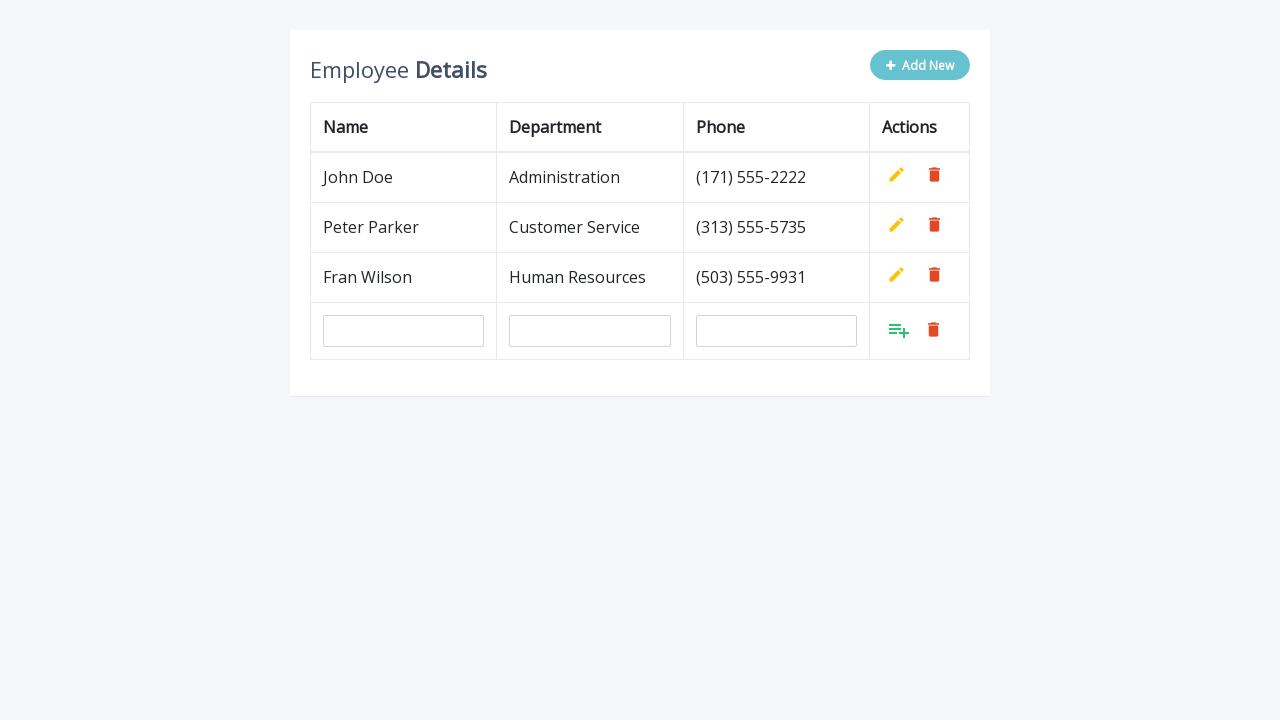

Filled name field with 'Velja' for row 1 on input[name='name']
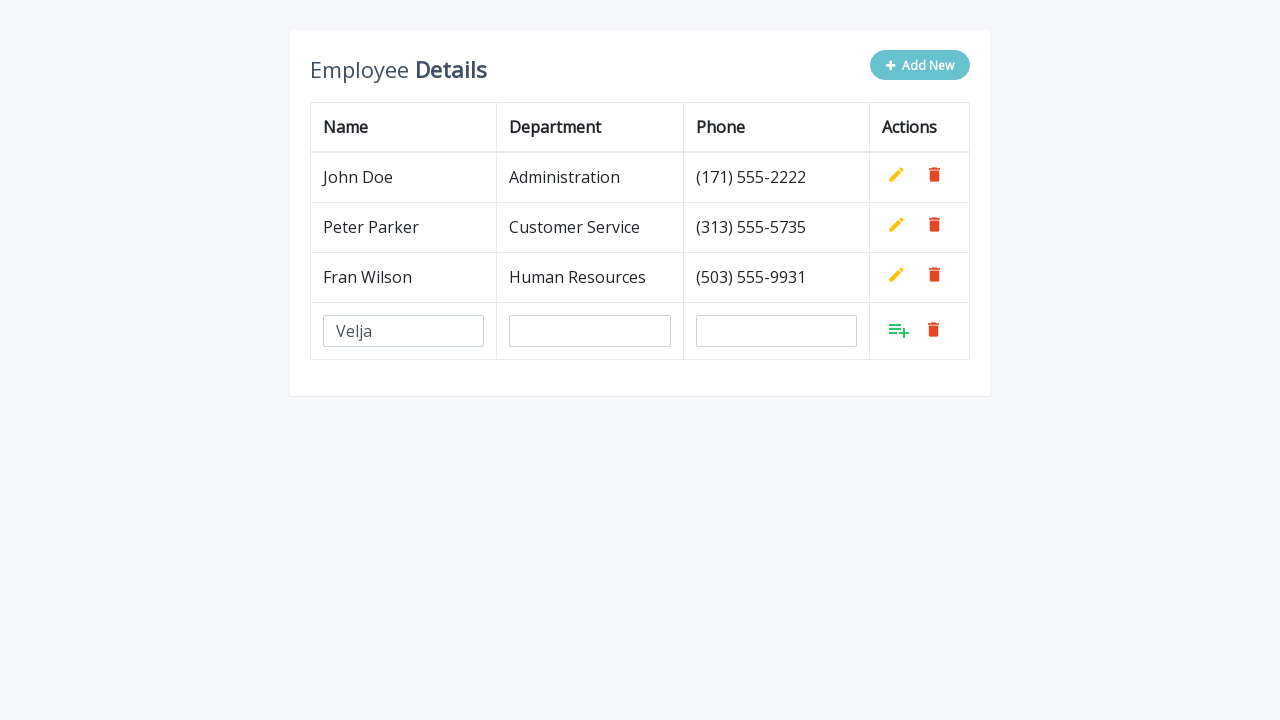

Filled department field with 'QA' for row 1 on input[name='department']
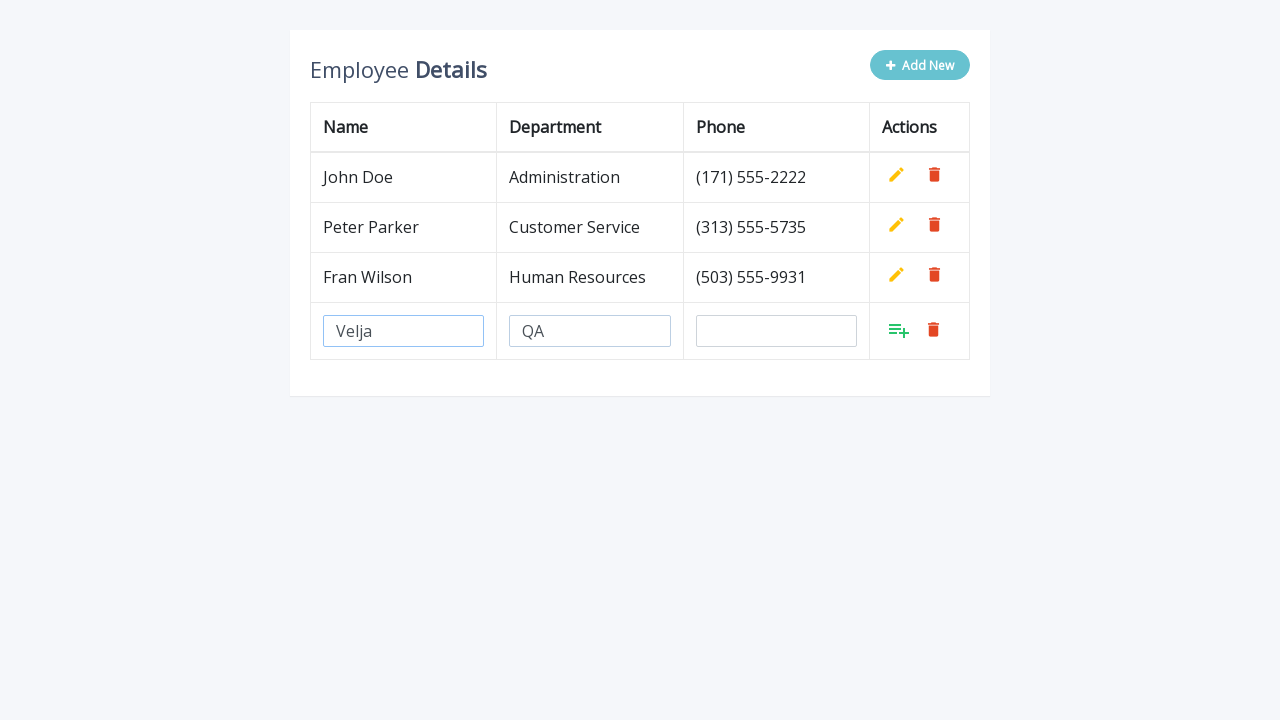

Filled phone field with '0642323234' for row 1 on input[name='phone']
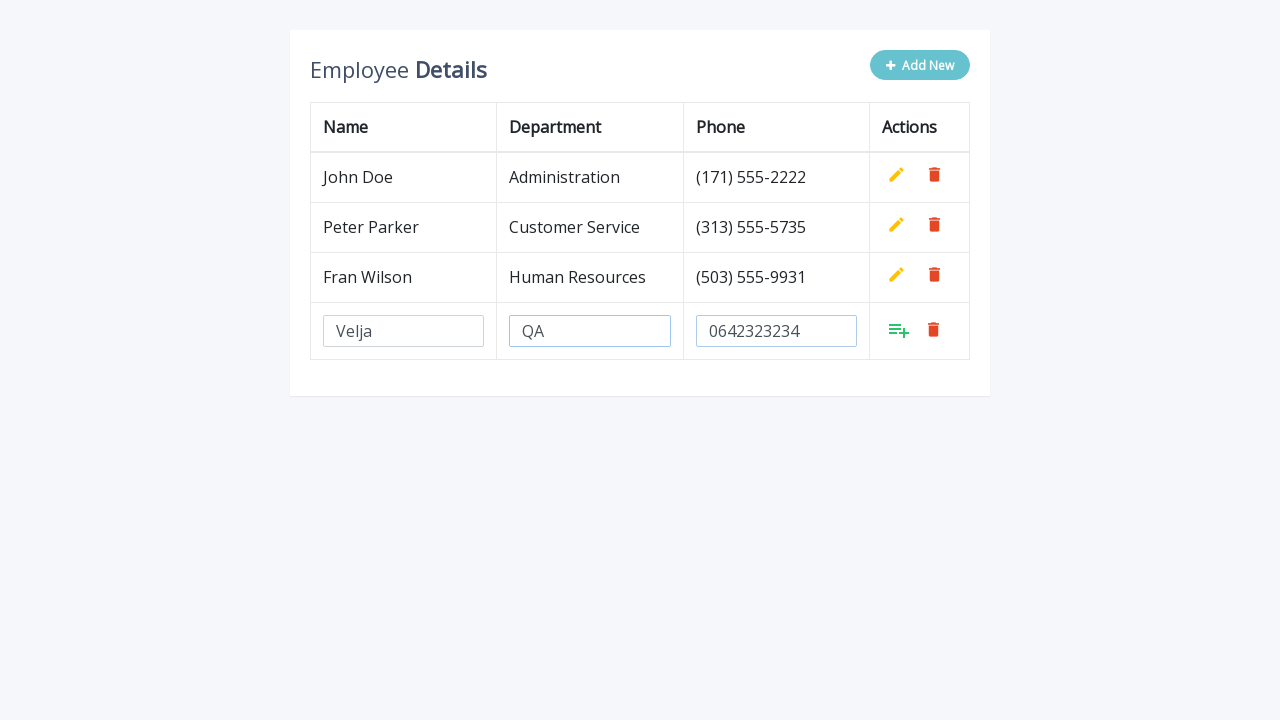

Clicked Add button to save row 1 at (899, 330) on xpath=//a[@class='add' and contains(@style, 'display: inline')][last()]
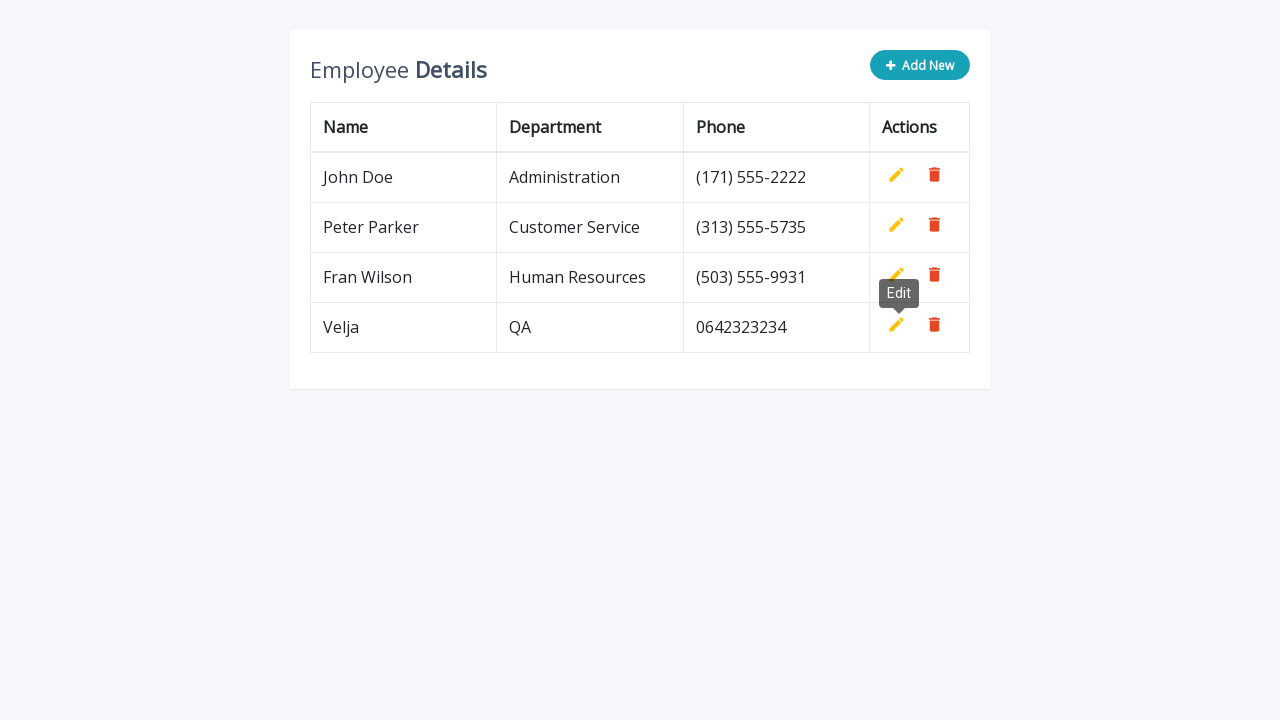

Waited 500ms before adding next row
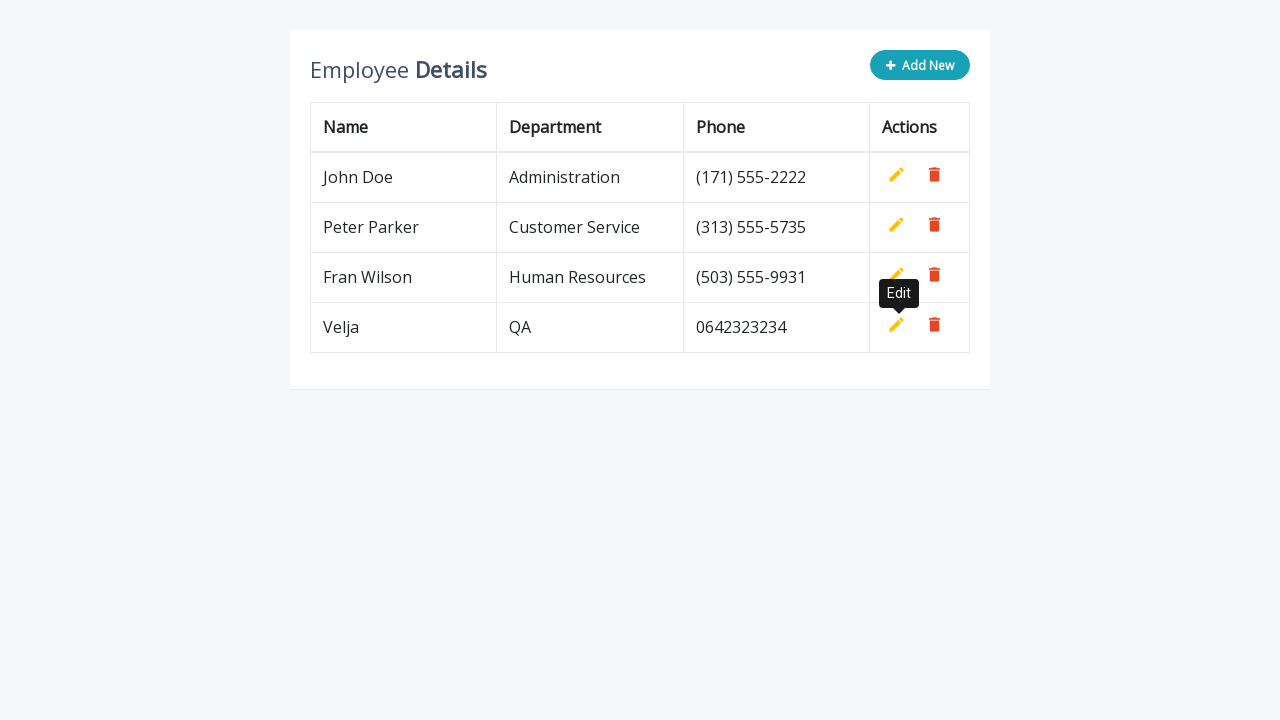

Clicked Add New button to create row 2 at (920, 65) on button.btn.btn-info.add-new
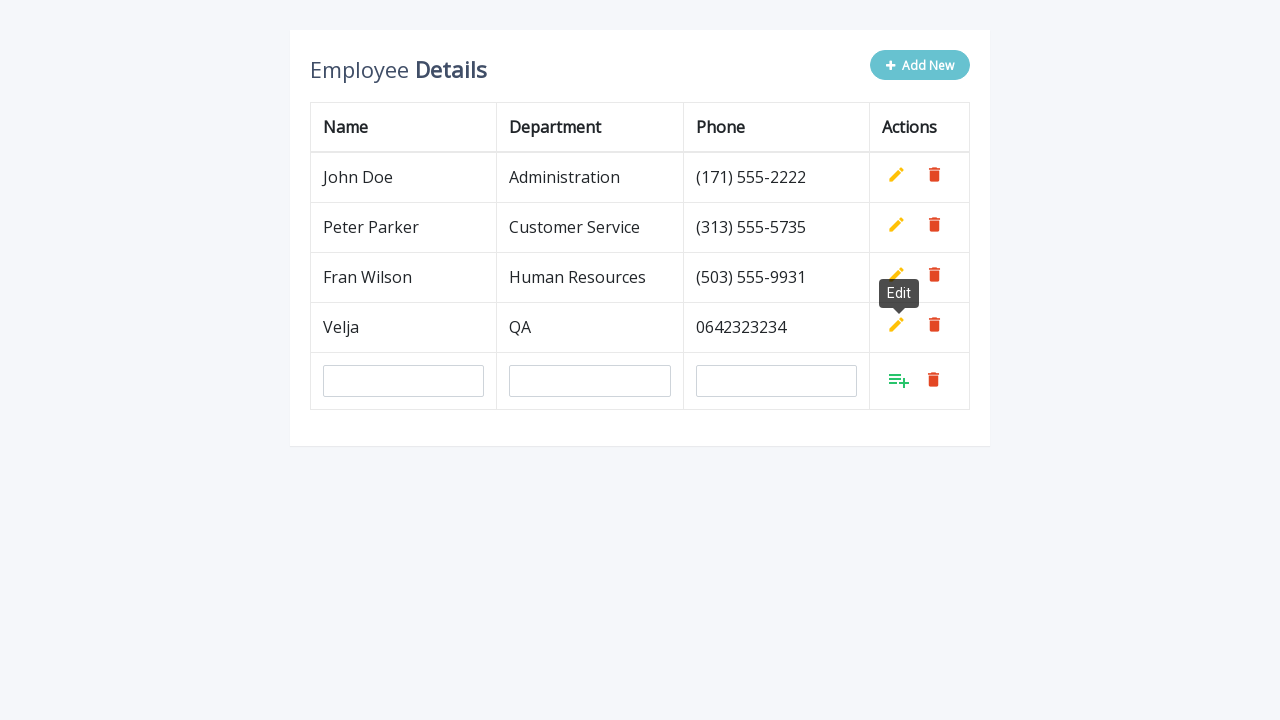

Filled name field with 'Velja' for row 2 on input[name='name']
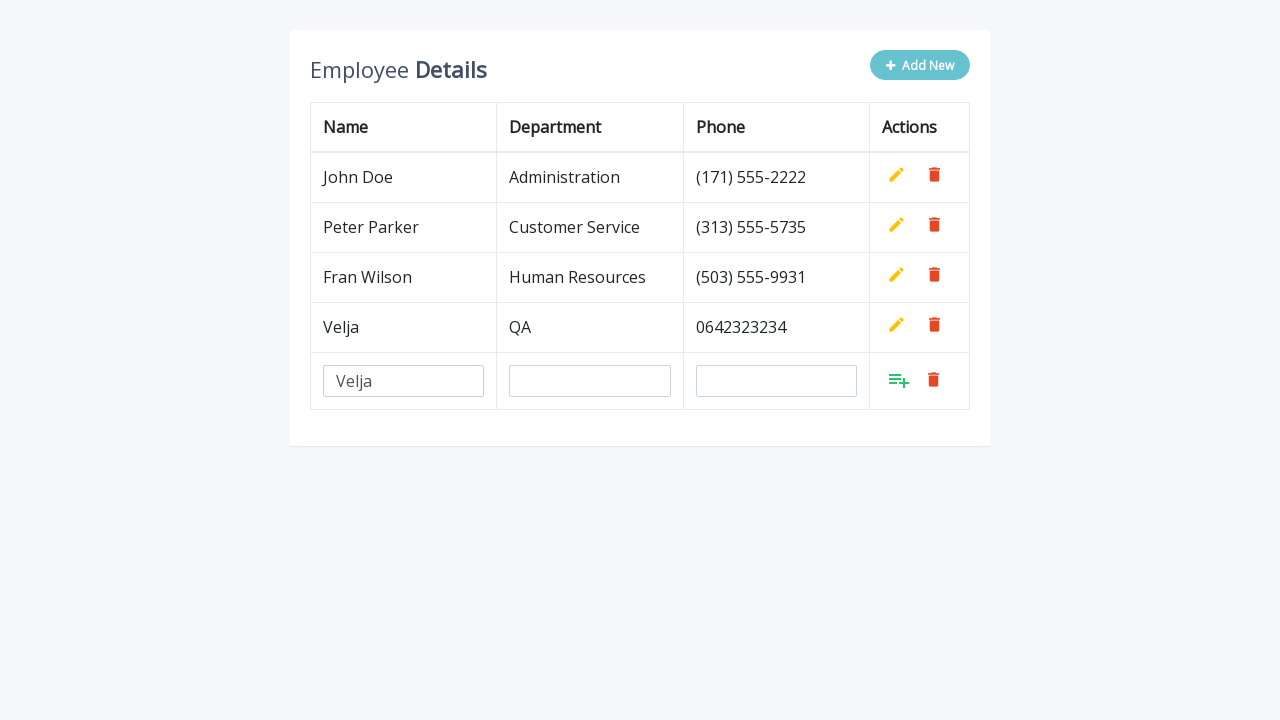

Filled department field with 'QA' for row 2 on input[name='department']
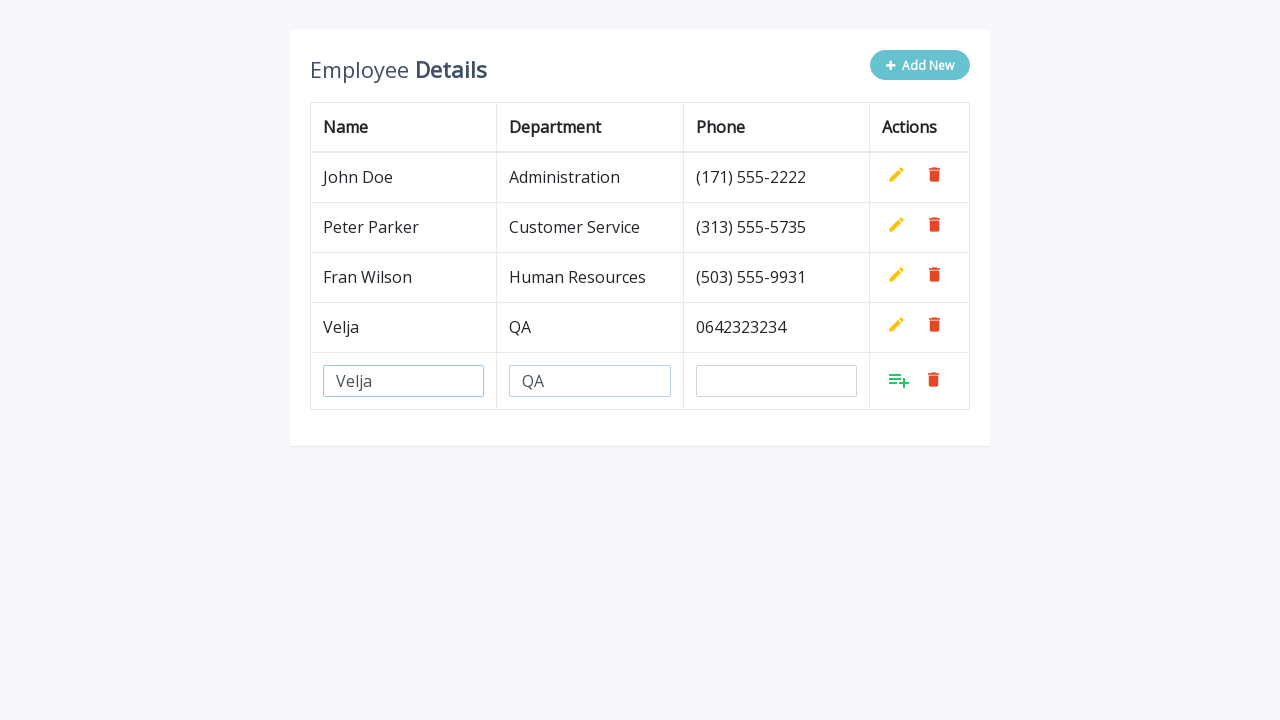

Filled phone field with '0642323234' for row 2 on input[name='phone']
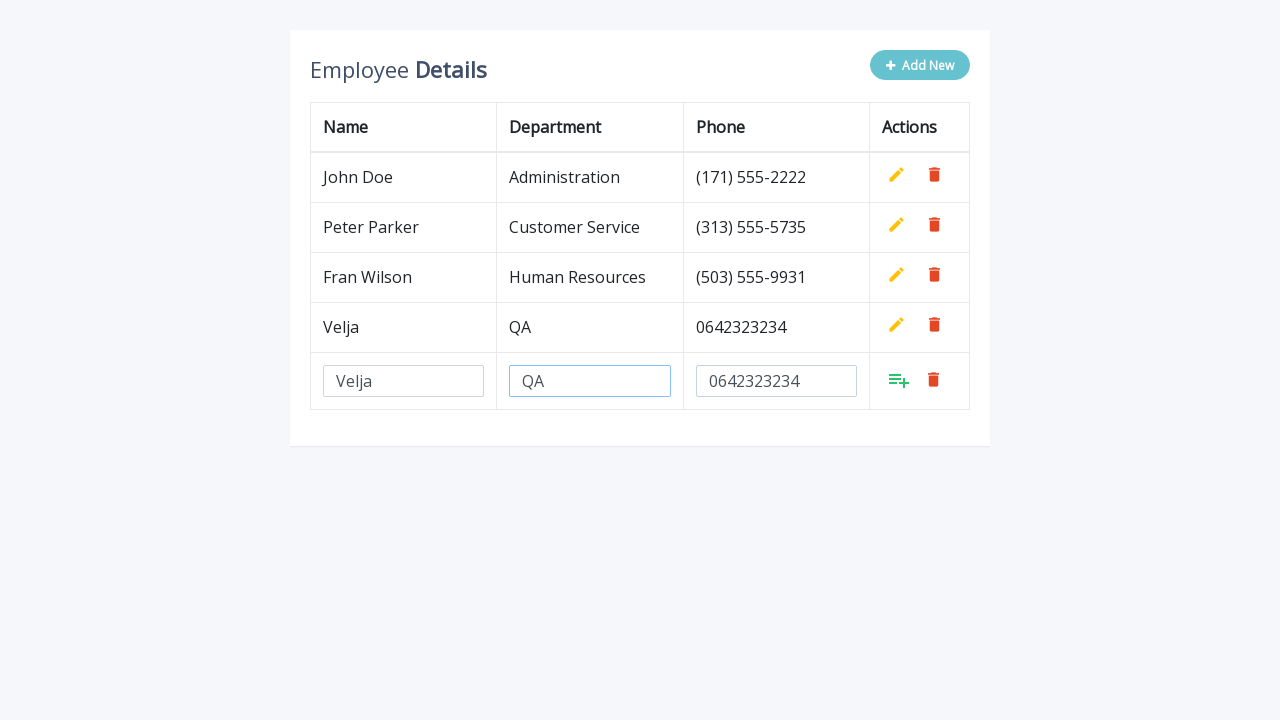

Clicked Add button to save row 2 at (899, 380) on xpath=//a[@class='add' and contains(@style, 'display: inline')][last()]
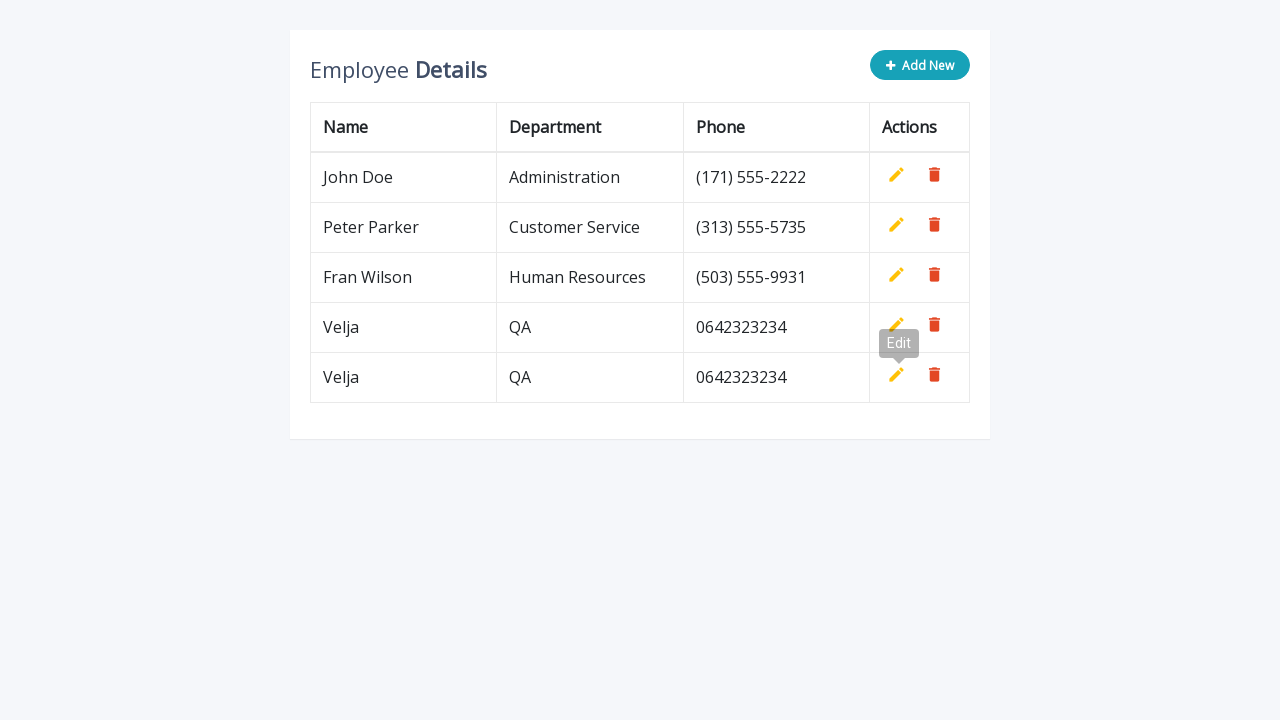

Waited 500ms before adding next row
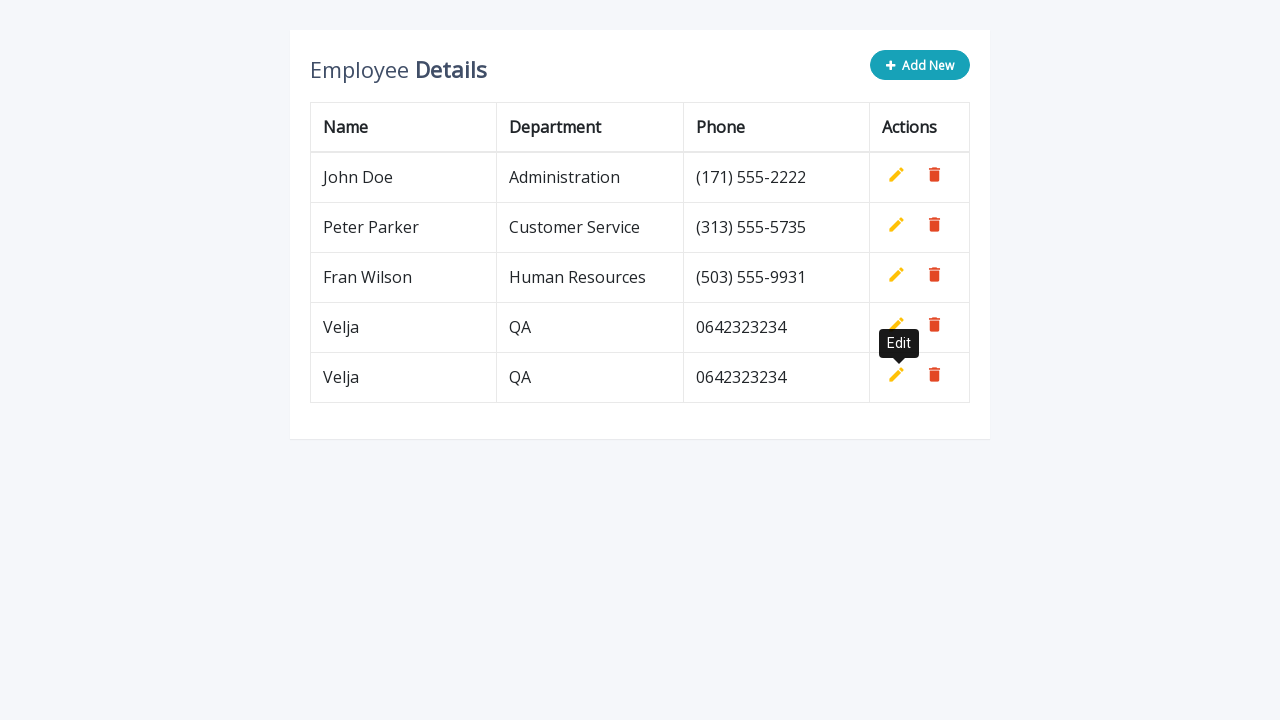

Clicked Add New button to create row 3 at (920, 65) on button.btn.btn-info.add-new
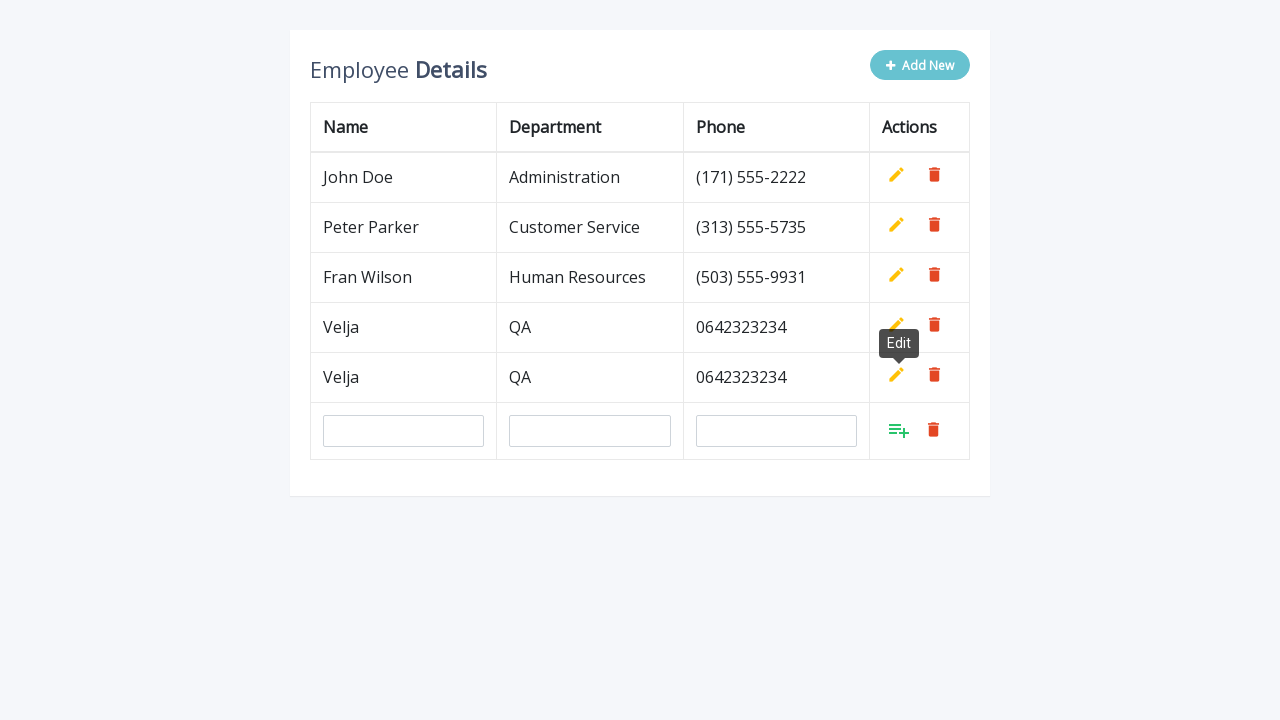

Filled name field with 'Velja' for row 3 on input[name='name']
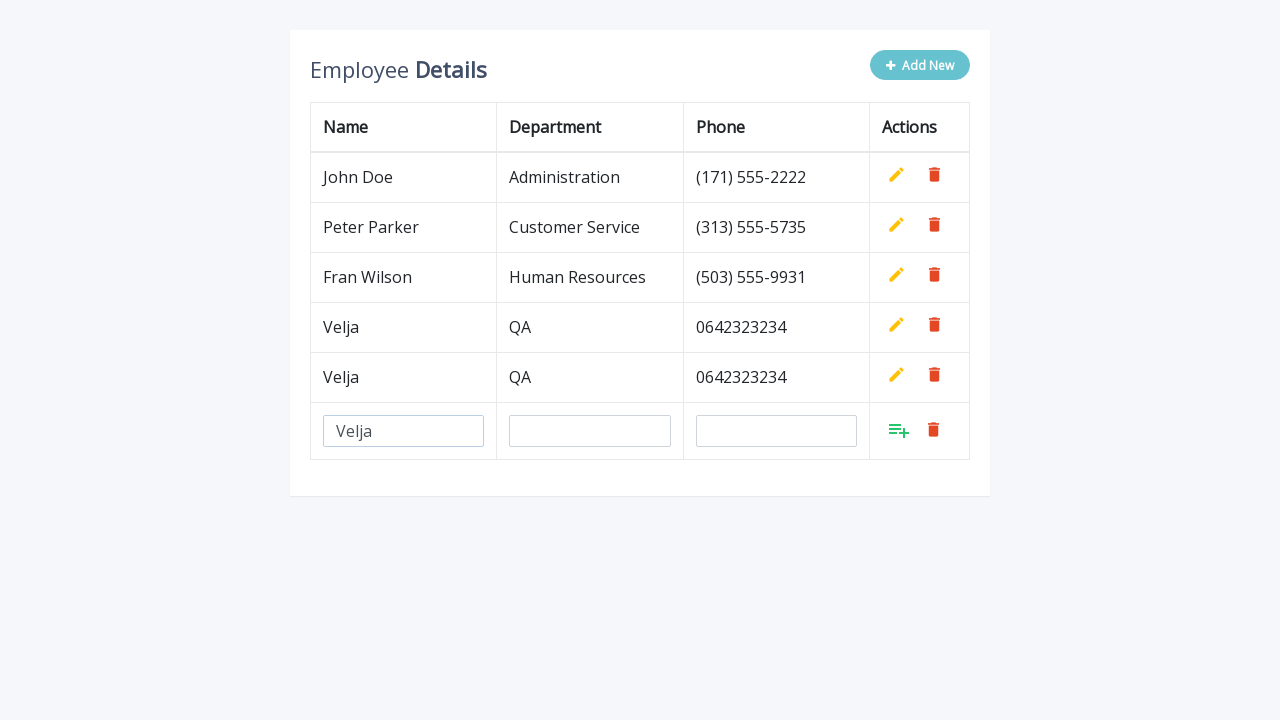

Filled department field with 'QA' for row 3 on input[name='department']
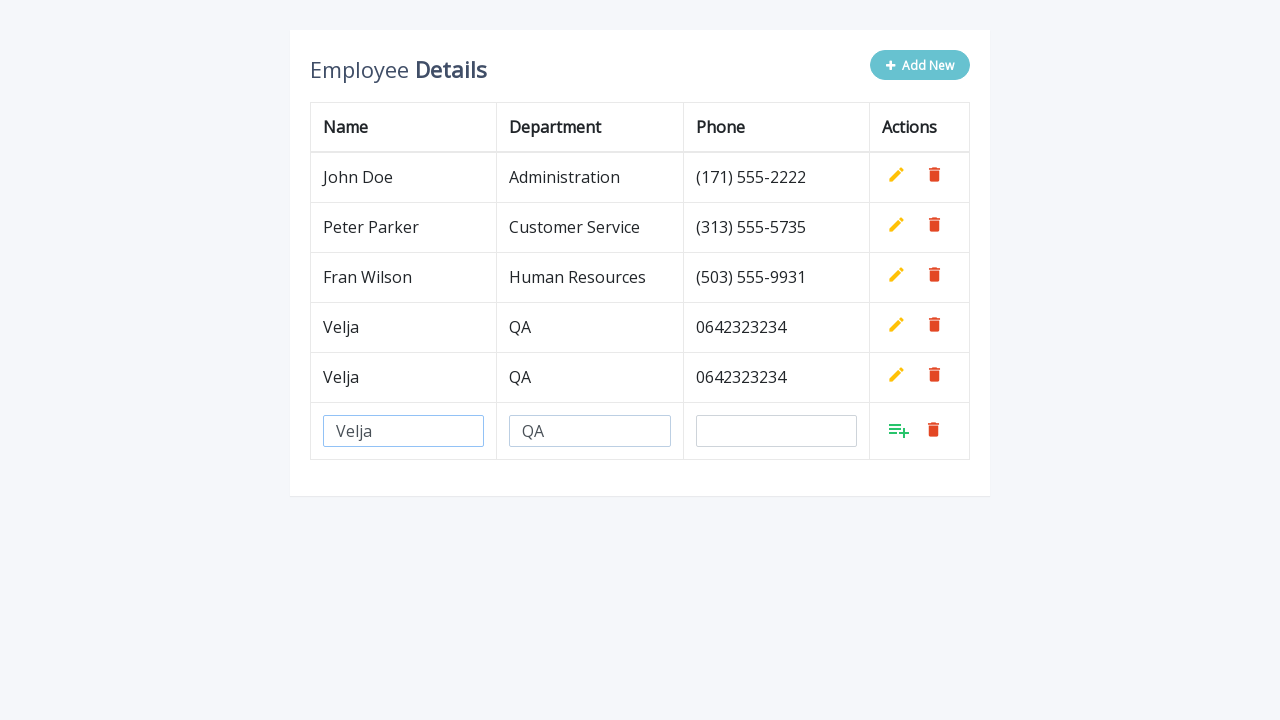

Filled phone field with '0642323234' for row 3 on input[name='phone']
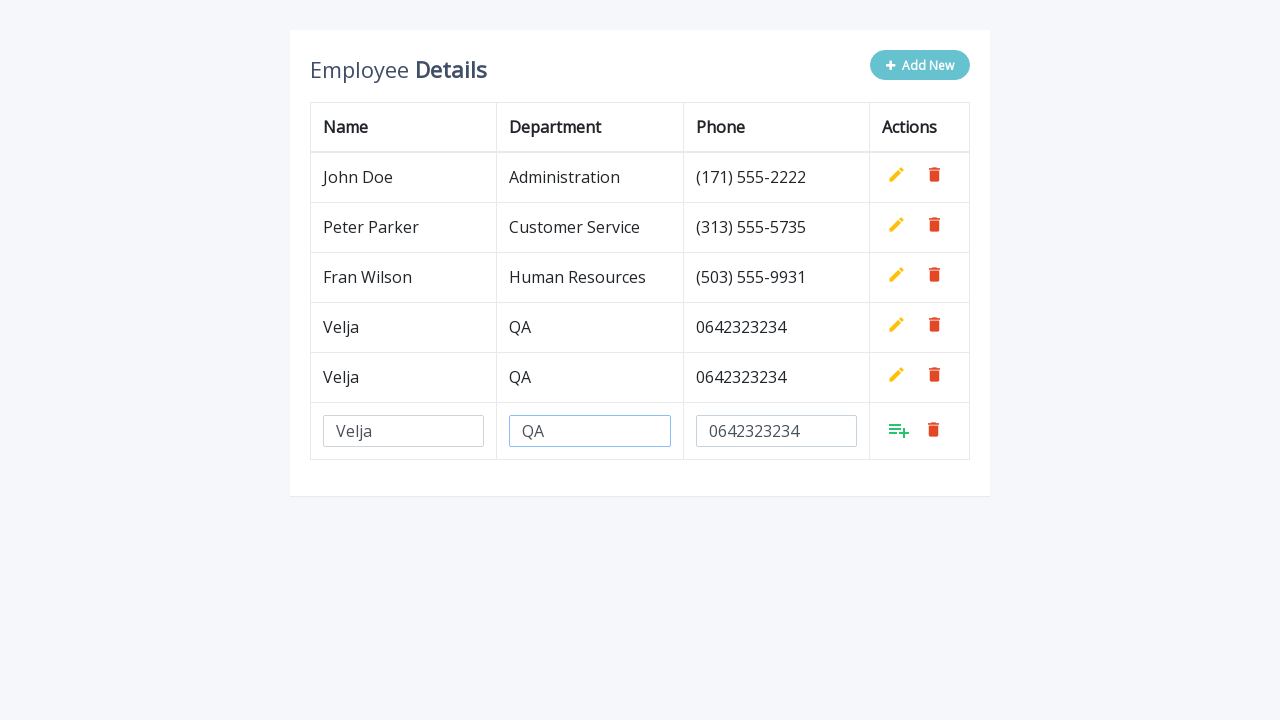

Clicked Add button to save row 3 at (899, 430) on xpath=//a[@class='add' and contains(@style, 'display: inline')][last()]
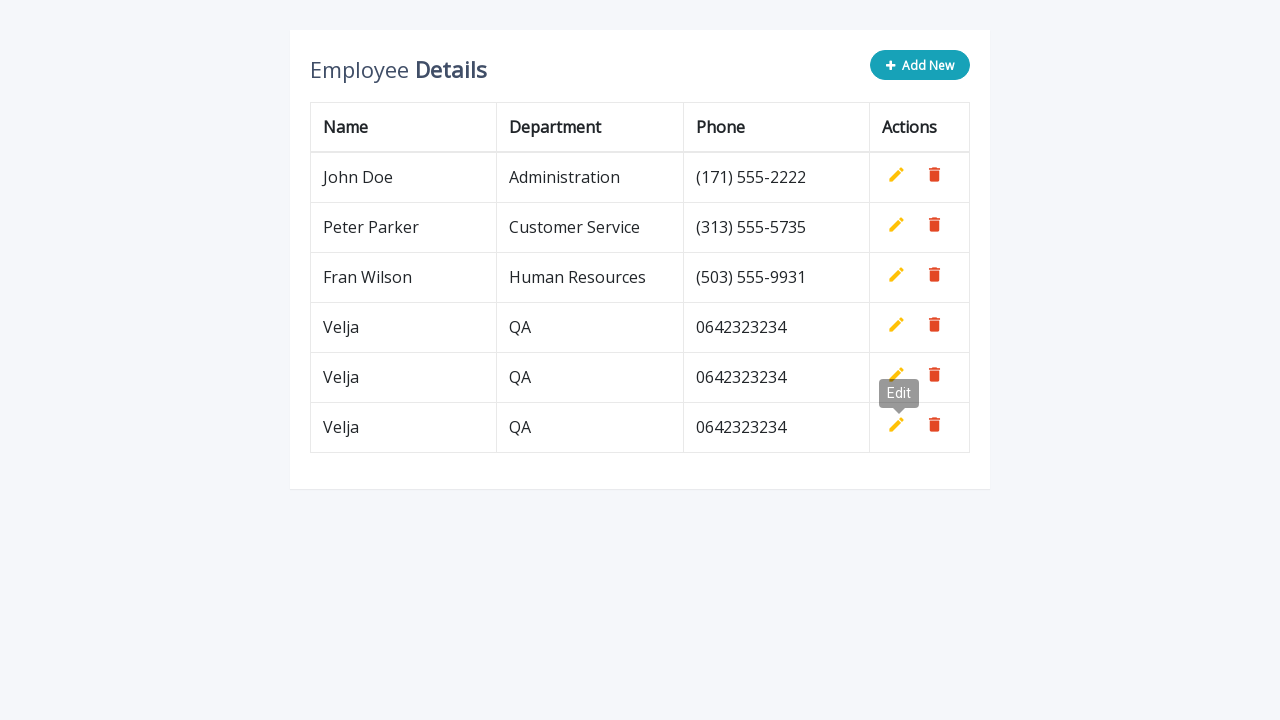

Waited 500ms before adding next row
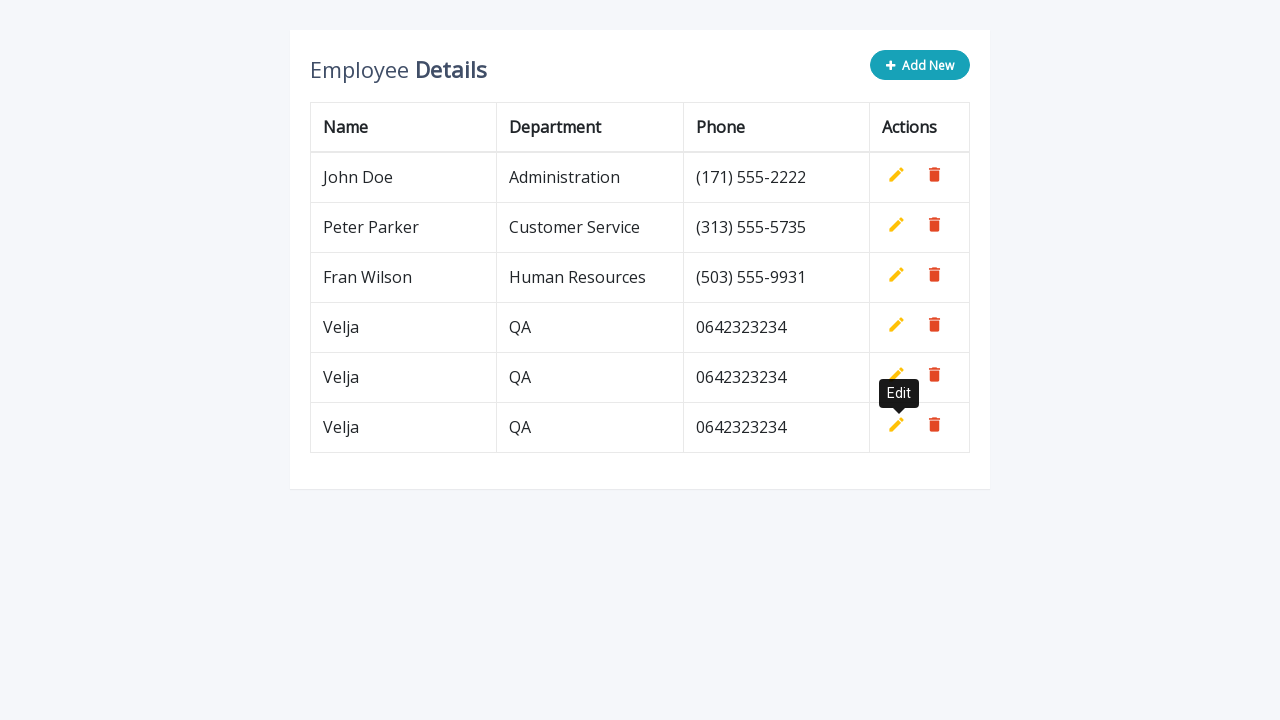

Clicked Add New button to create row 4 at (920, 65) on button.btn.btn-info.add-new
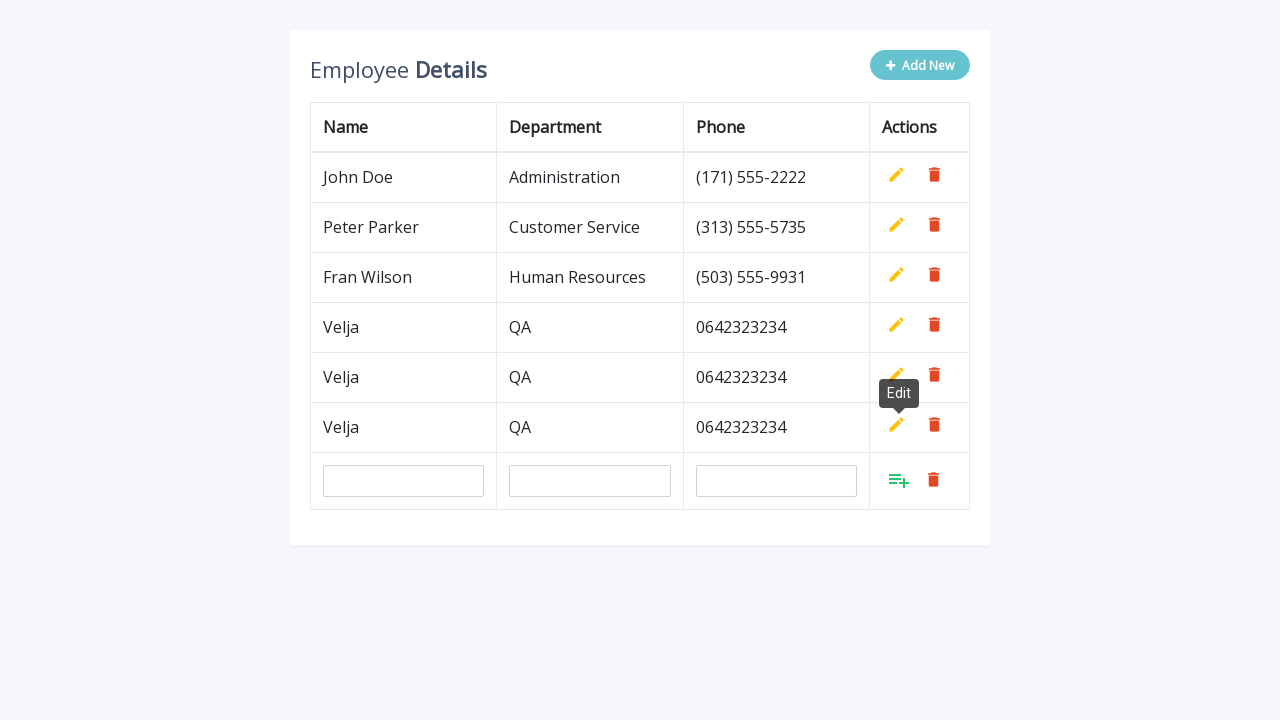

Filled name field with 'Velja' for row 4 on input[name='name']
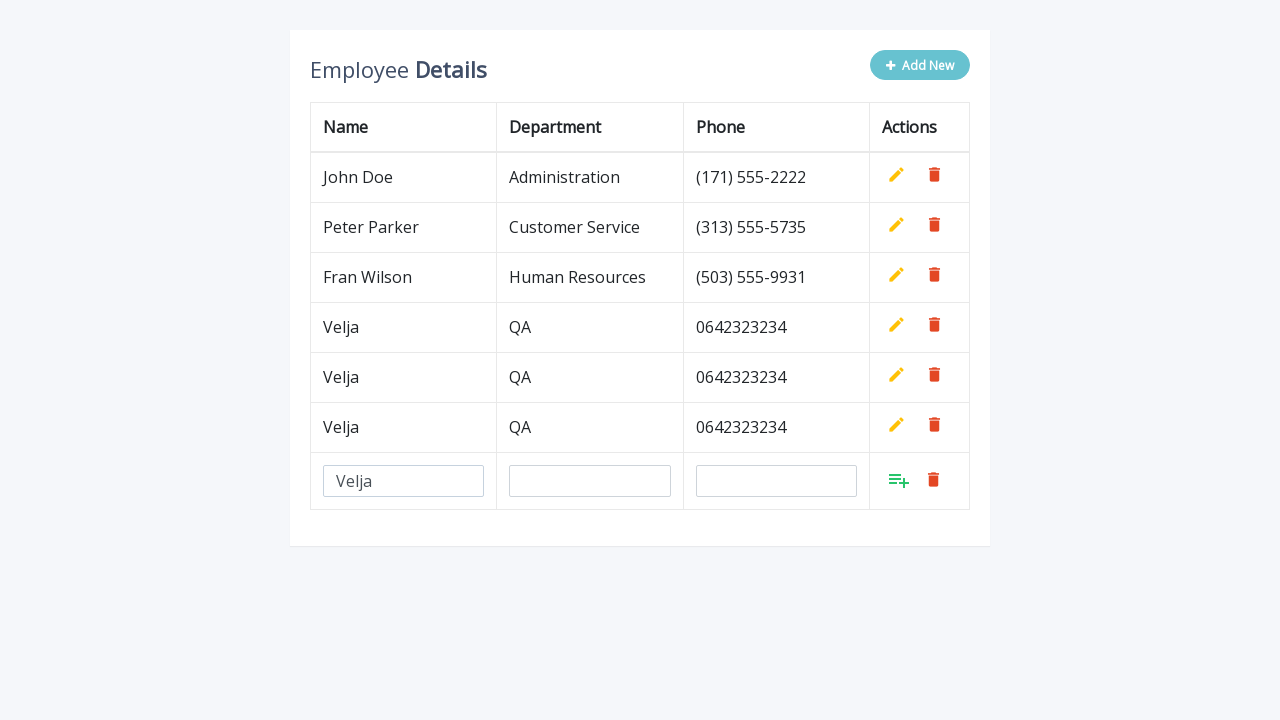

Filled department field with 'QA' for row 4 on input[name='department']
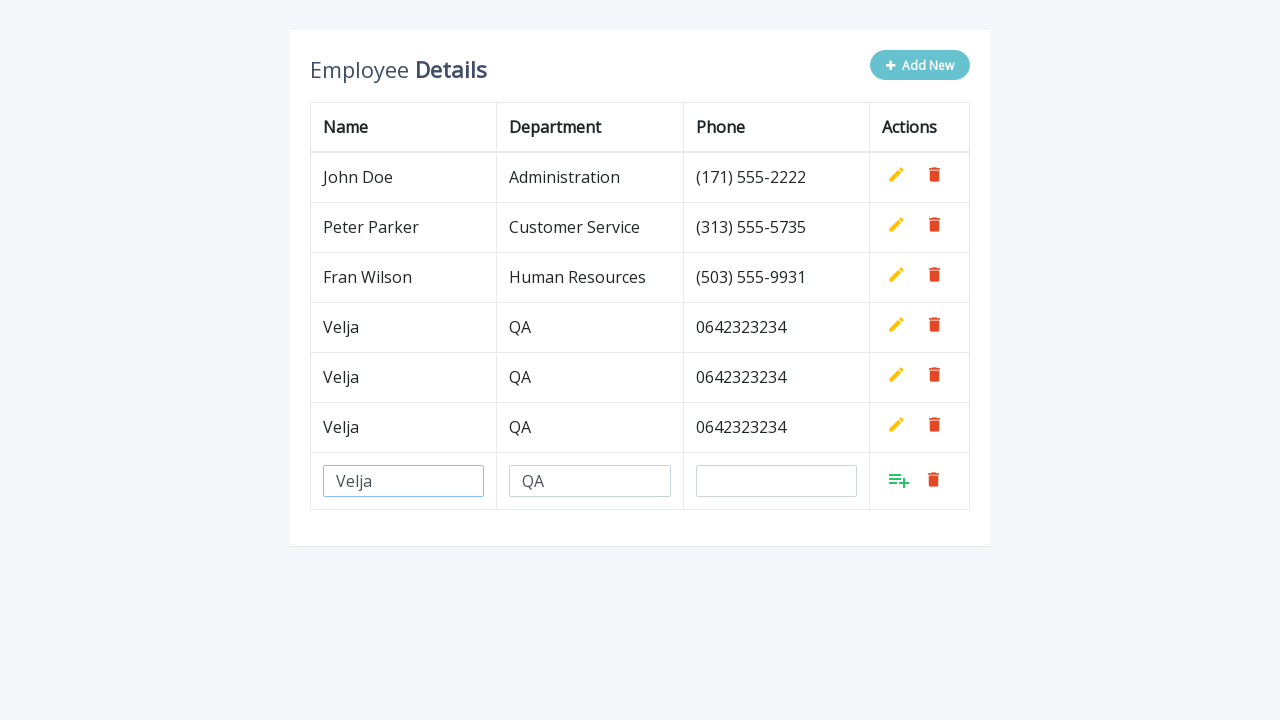

Filled phone field with '0642323234' for row 4 on input[name='phone']
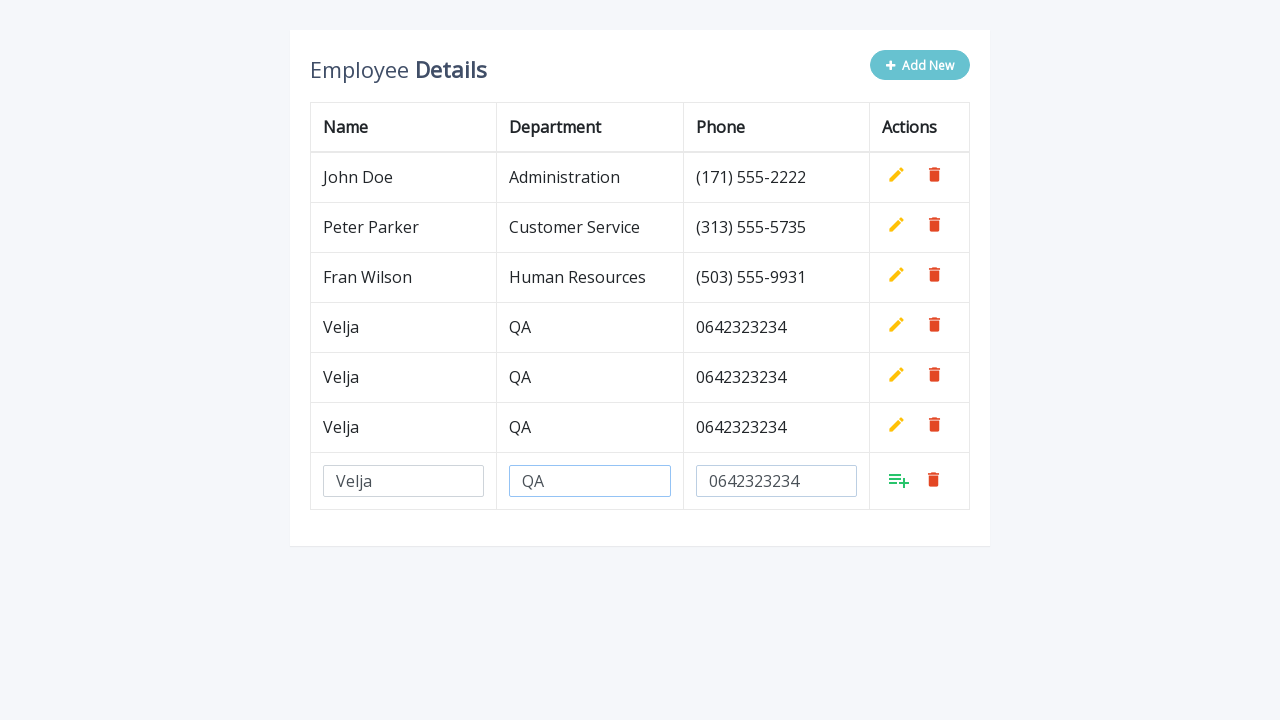

Clicked Add button to save row 4 at (899, 480) on xpath=//a[@class='add' and contains(@style, 'display: inline')][last()]
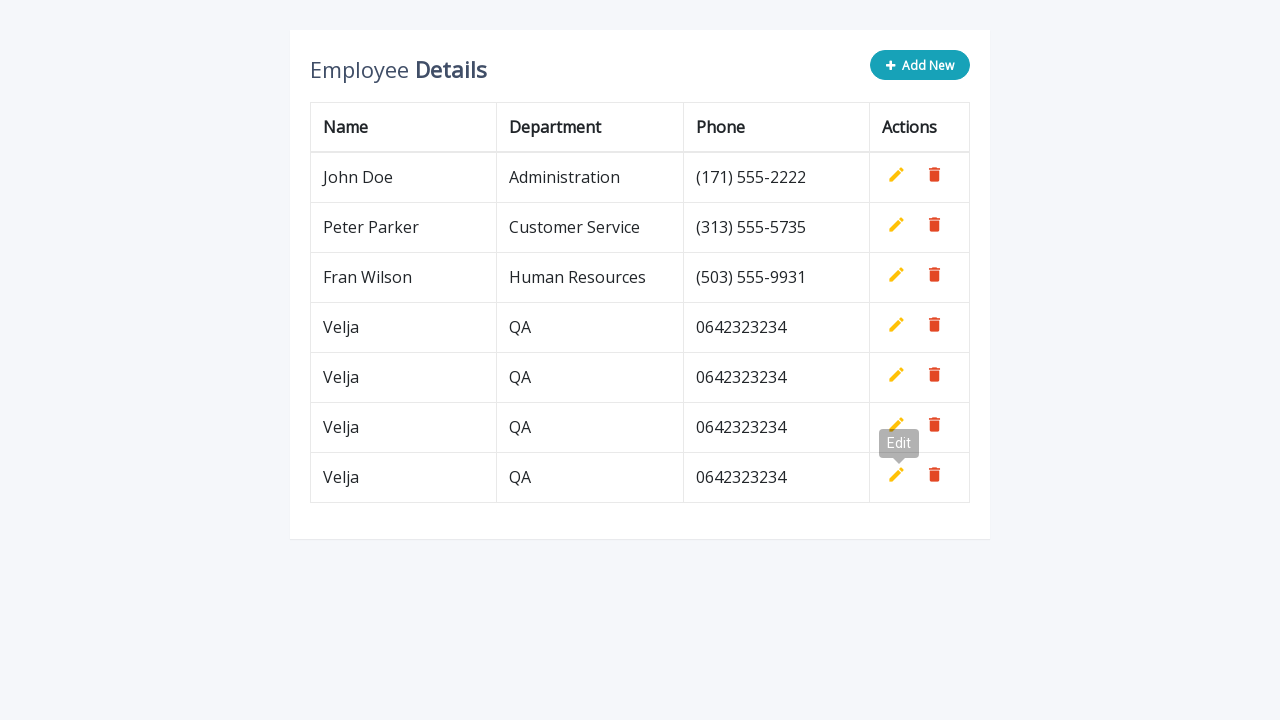

Waited 500ms before adding next row
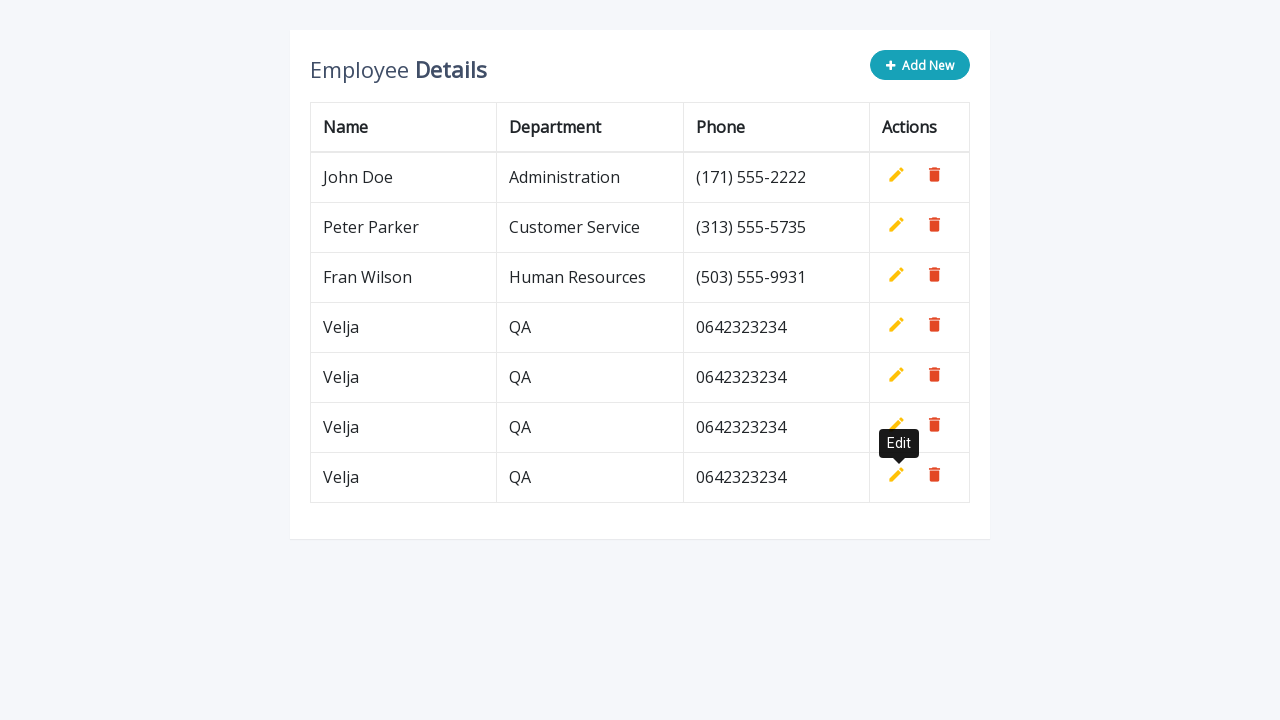

Clicked Add New button to create row 5 at (920, 65) on button.btn.btn-info.add-new
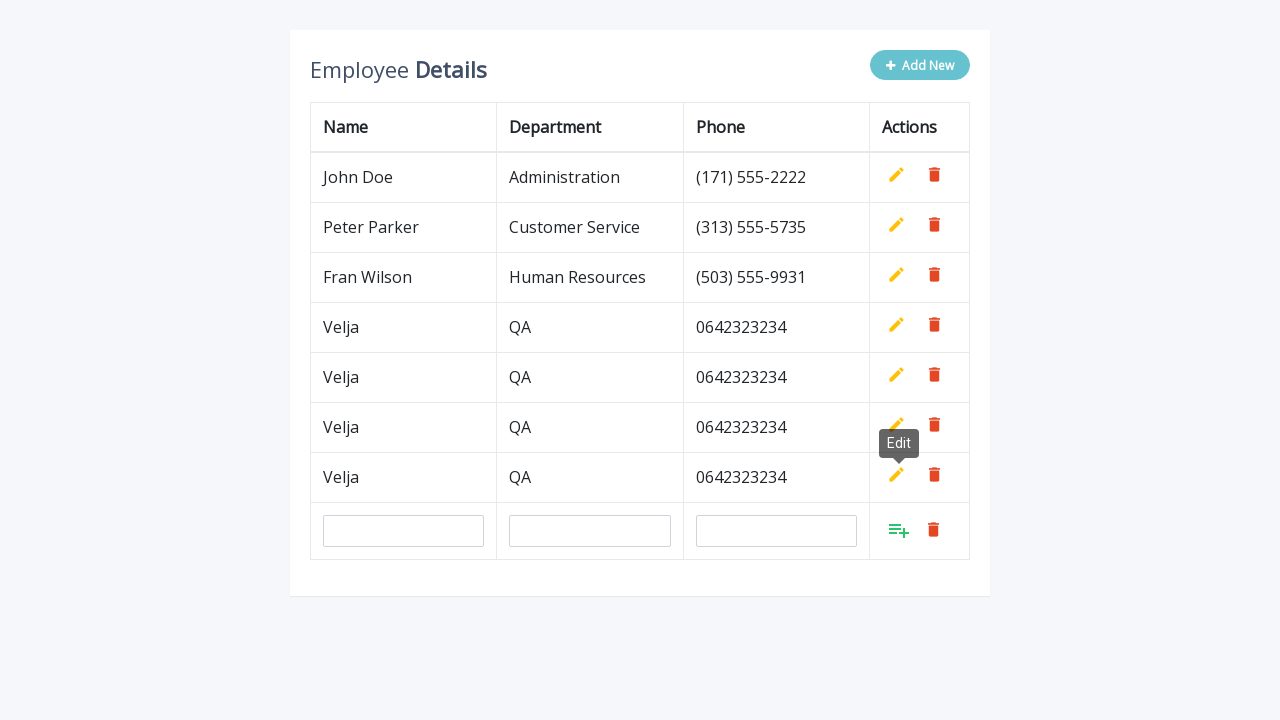

Filled name field with 'Velja' for row 5 on input[name='name']
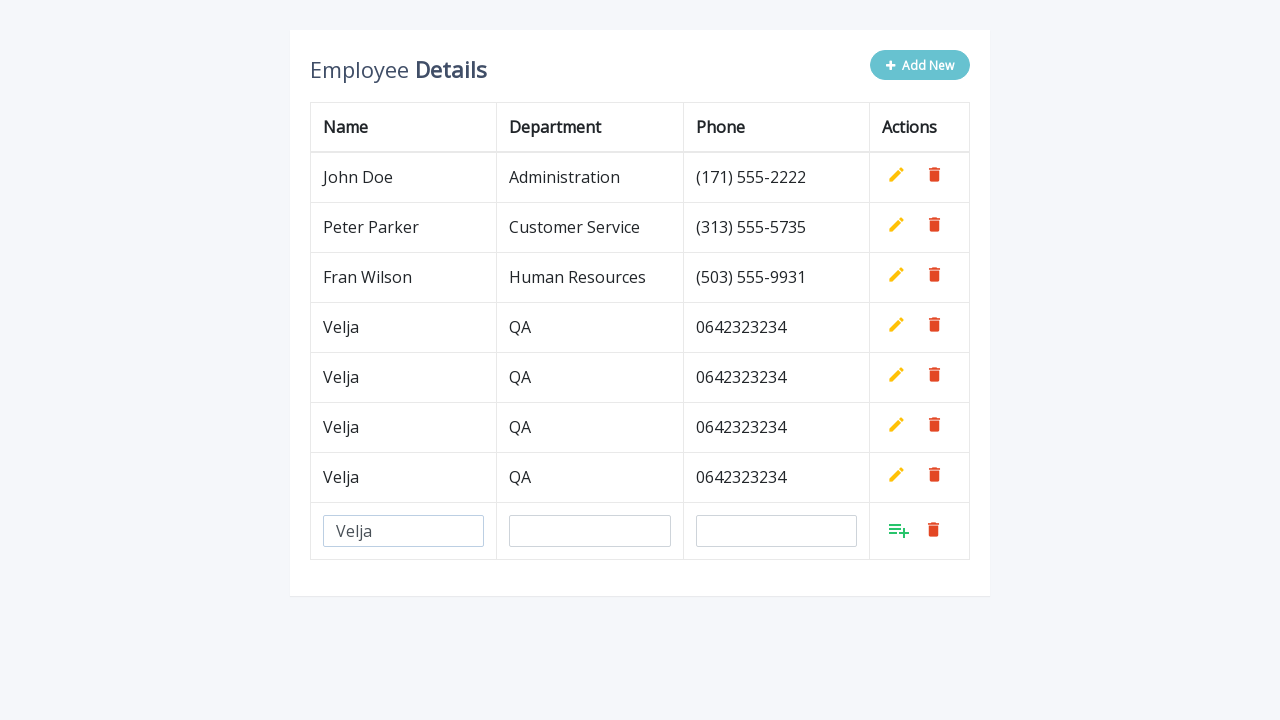

Filled department field with 'QA' for row 5 on input[name='department']
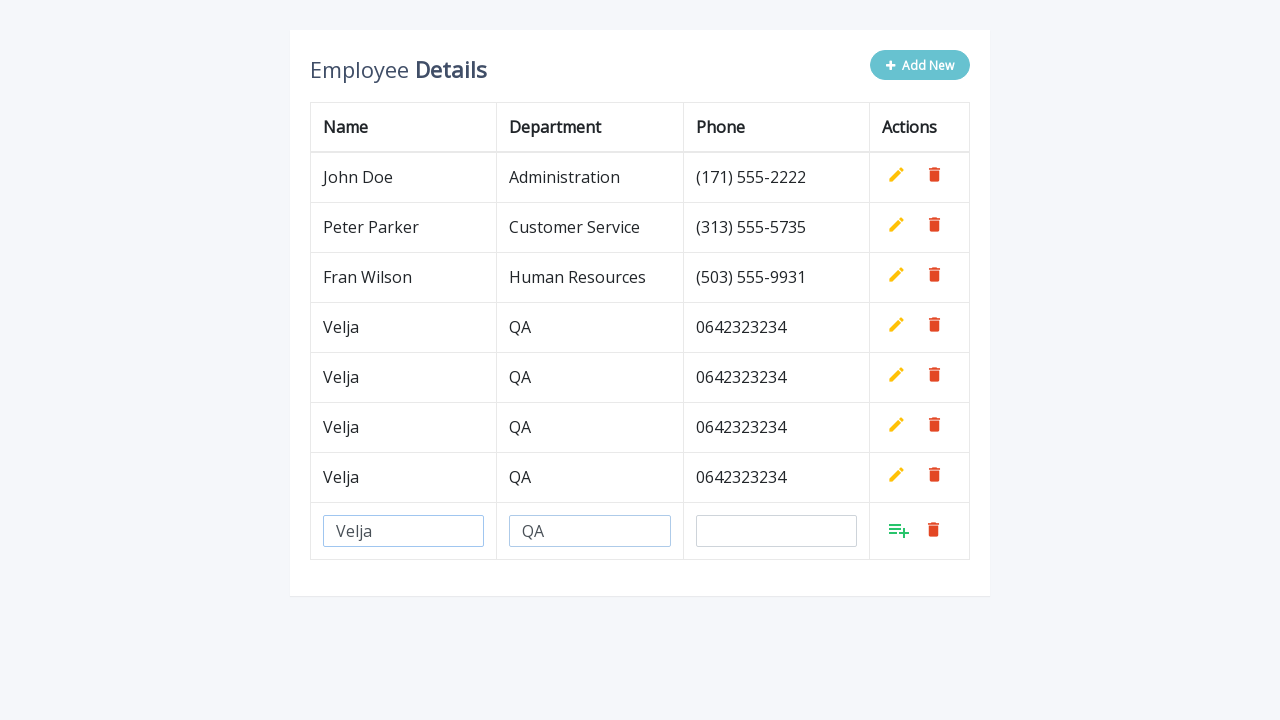

Filled phone field with '0642323234' for row 5 on input[name='phone']
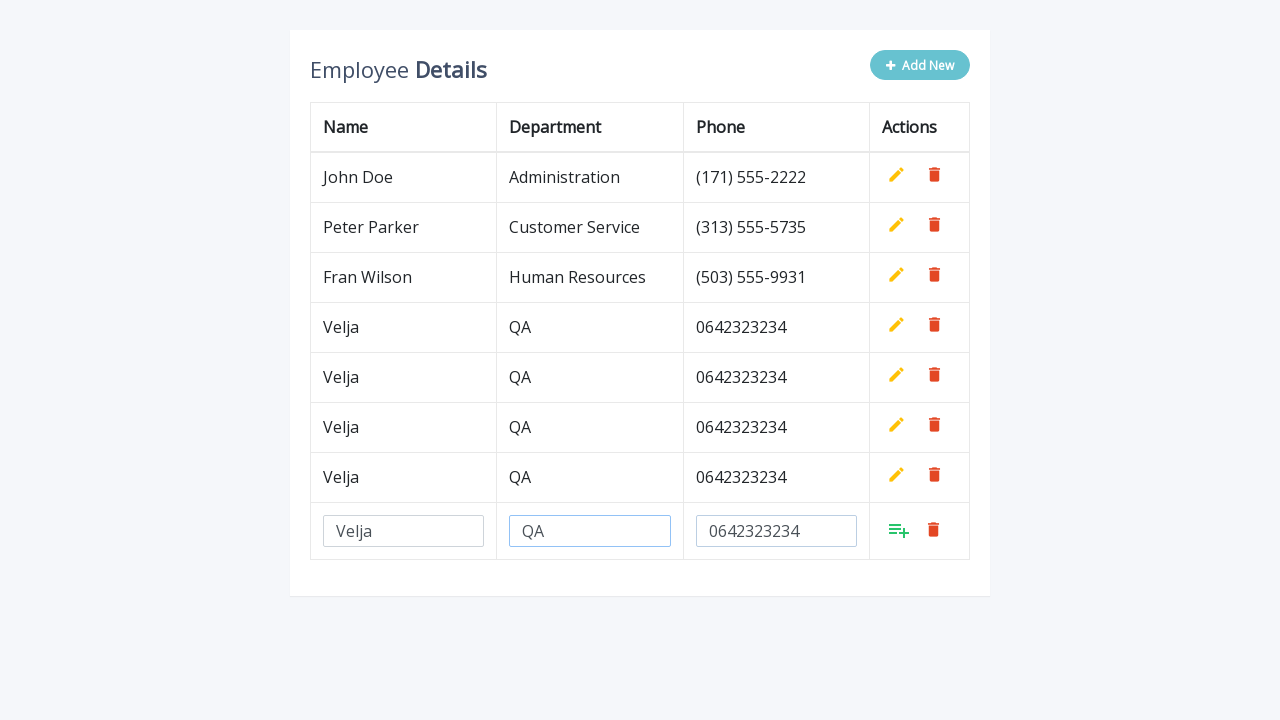

Clicked Add button to save row 5 at (899, 530) on xpath=//a[@class='add' and contains(@style, 'display: inline')][last()]
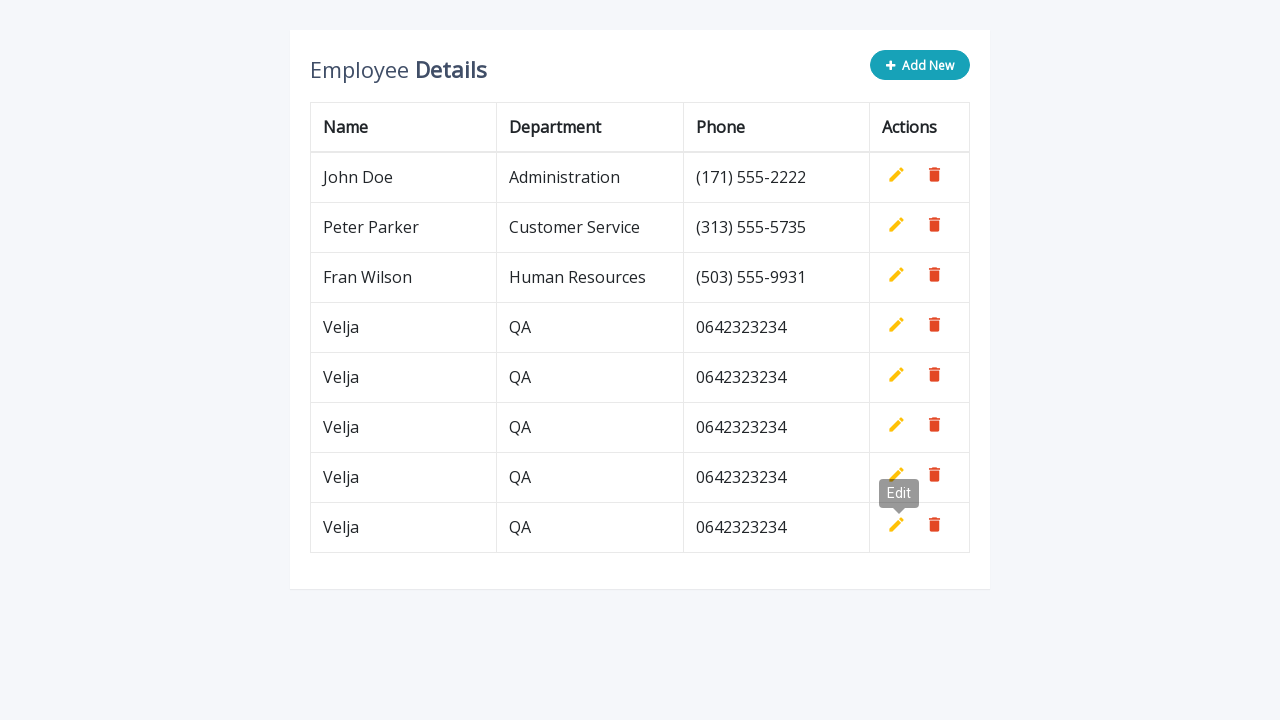

Waited 500ms before adding next row
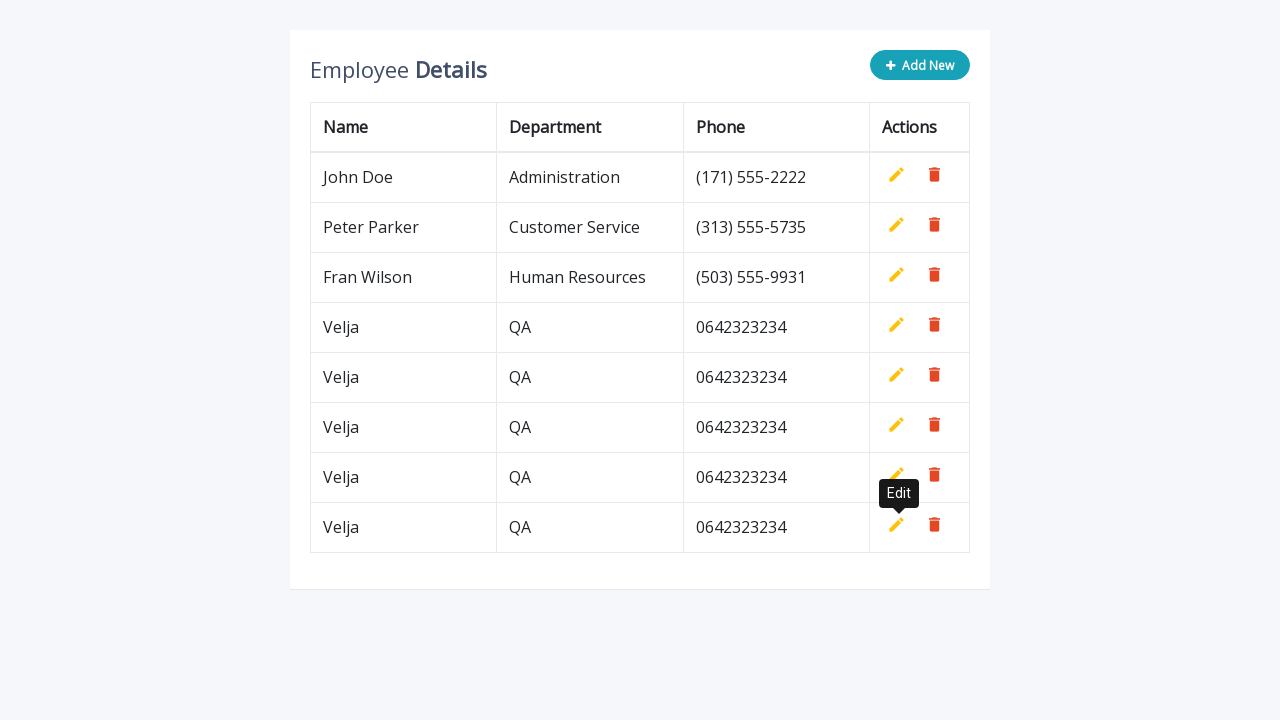

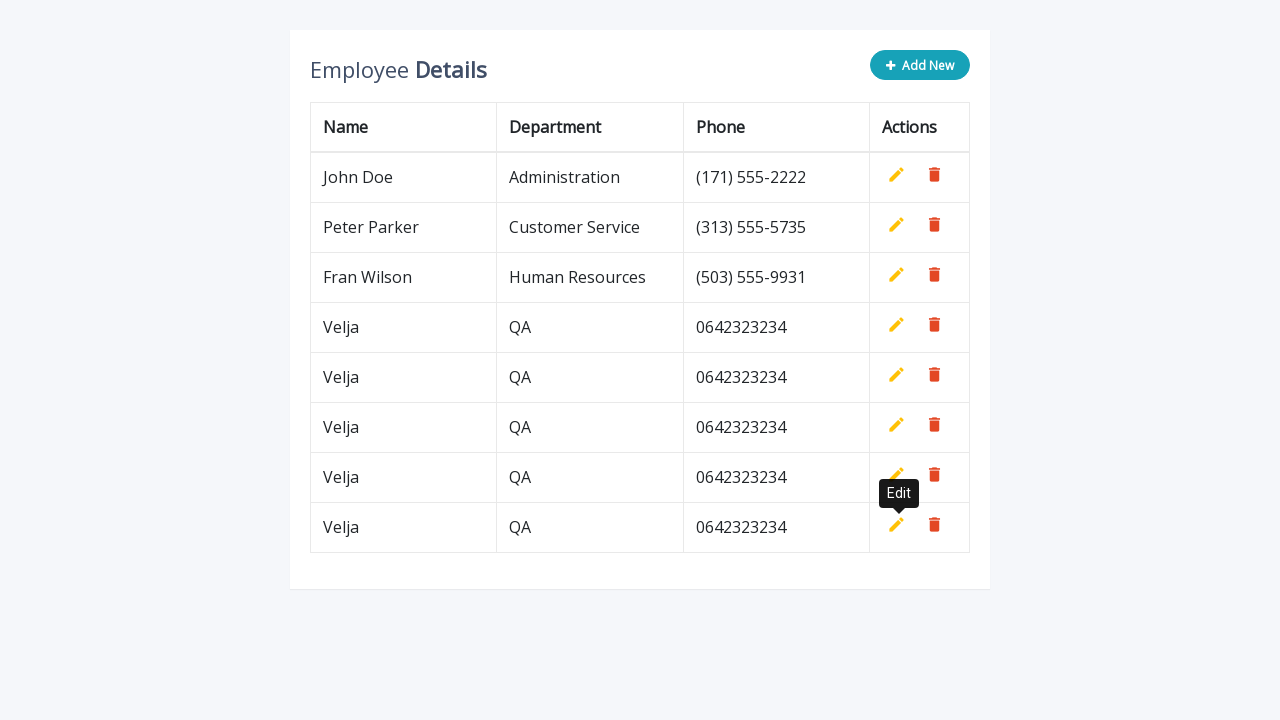